Tests JavaScript alert and confirm dialog interactions by entering a name, triggering alerts, verifying the alert text contains the name, and accepting/dismissing the dialogs

Starting URL: https://rahulshettyacademy.com/AutomationPractice/

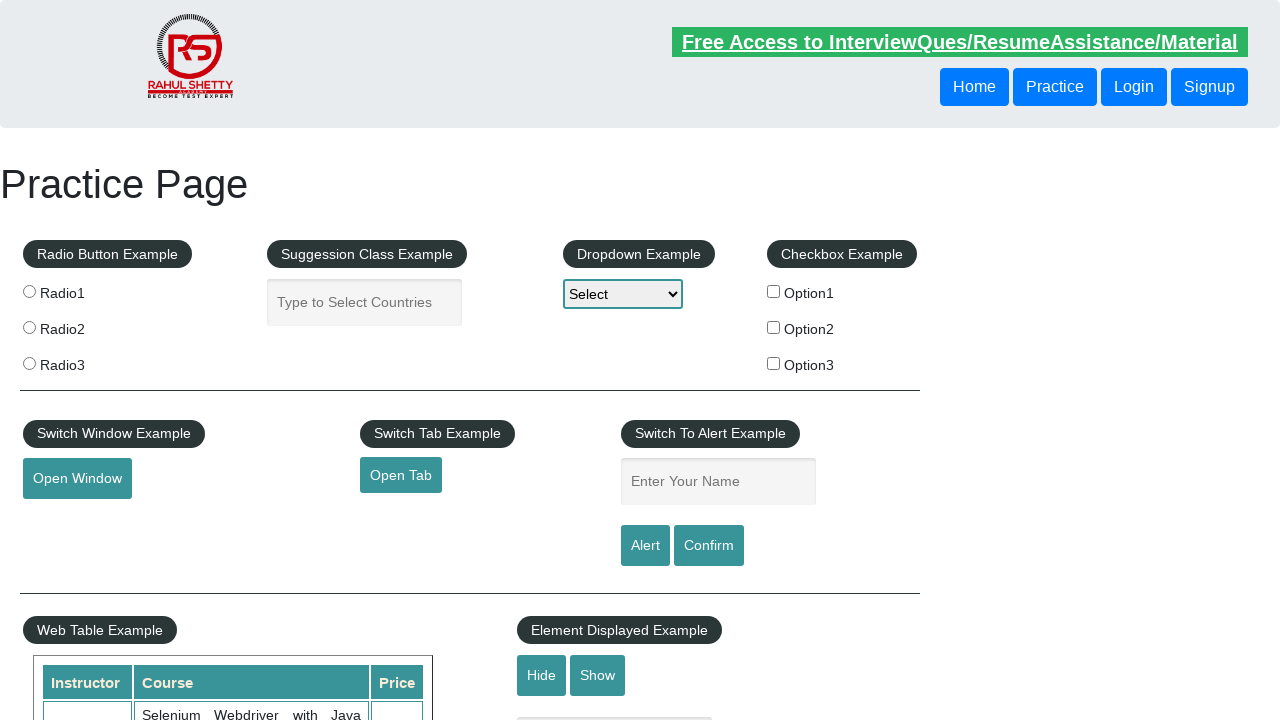

Entered name 'Dima' into the name input field on input#name
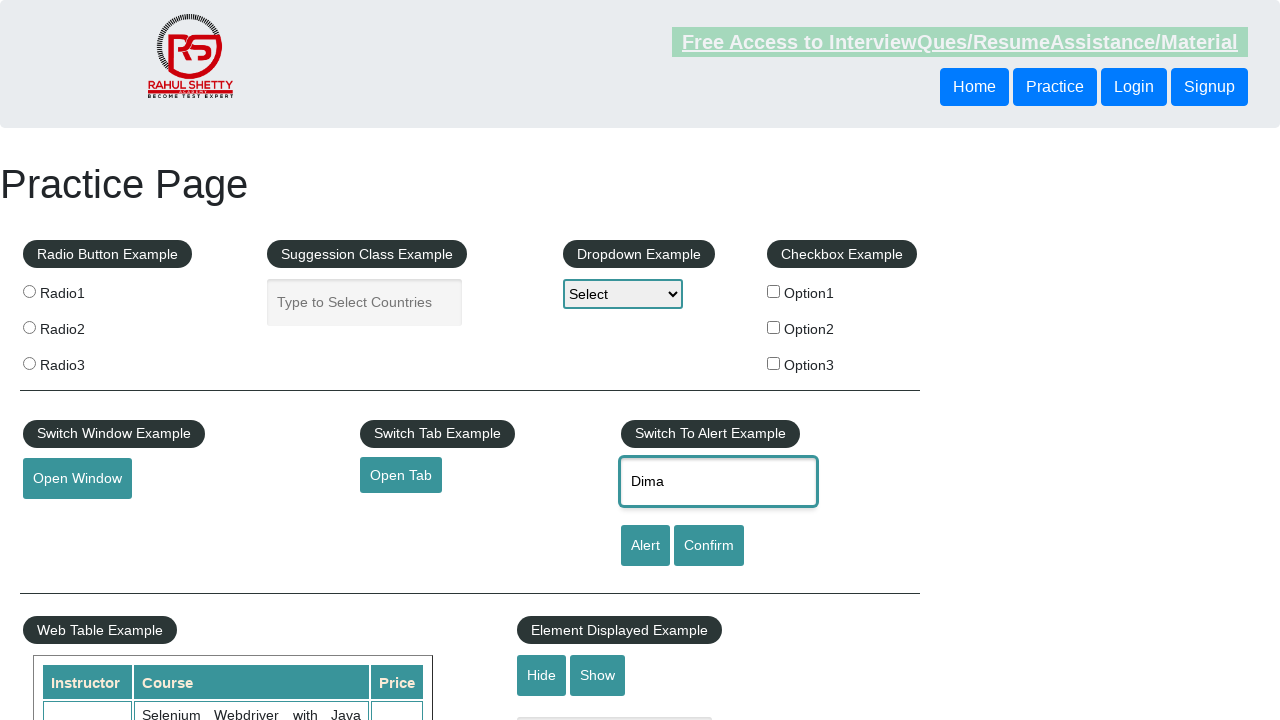

Set up dialog handler to accept alerts
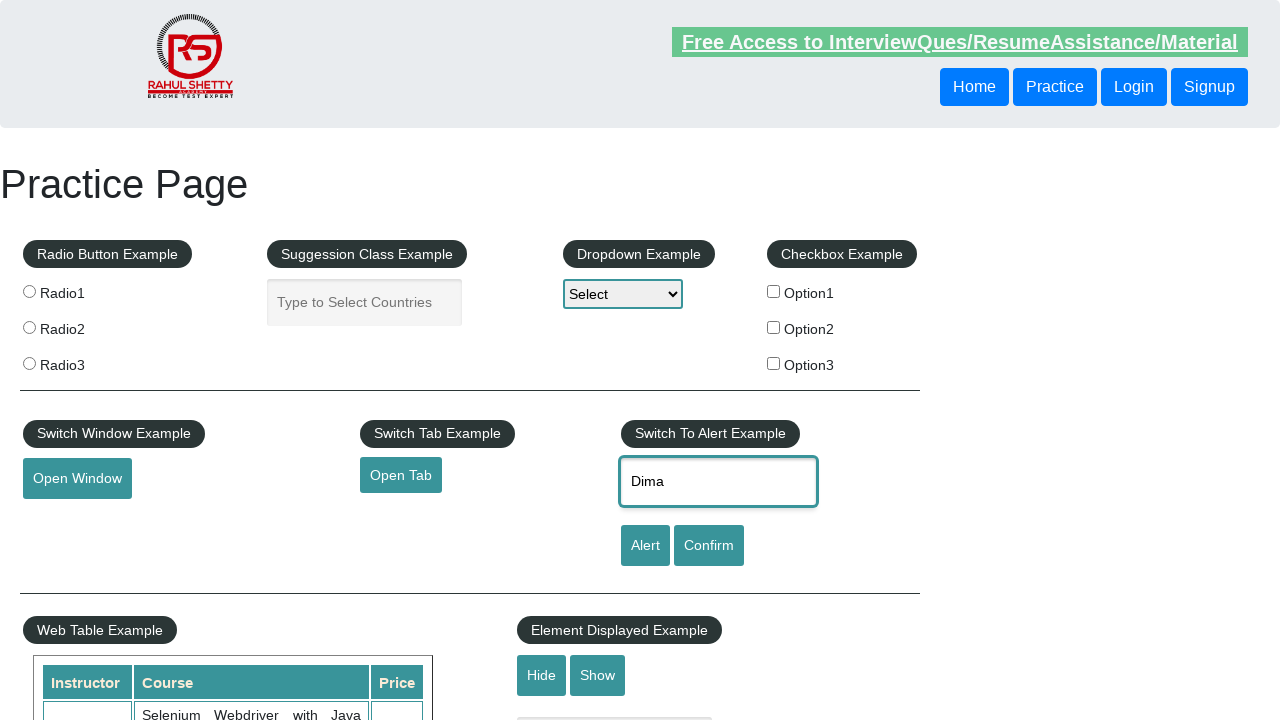

Clicked alert button to trigger JavaScript alert dialog at (645, 546) on input#alertbtn
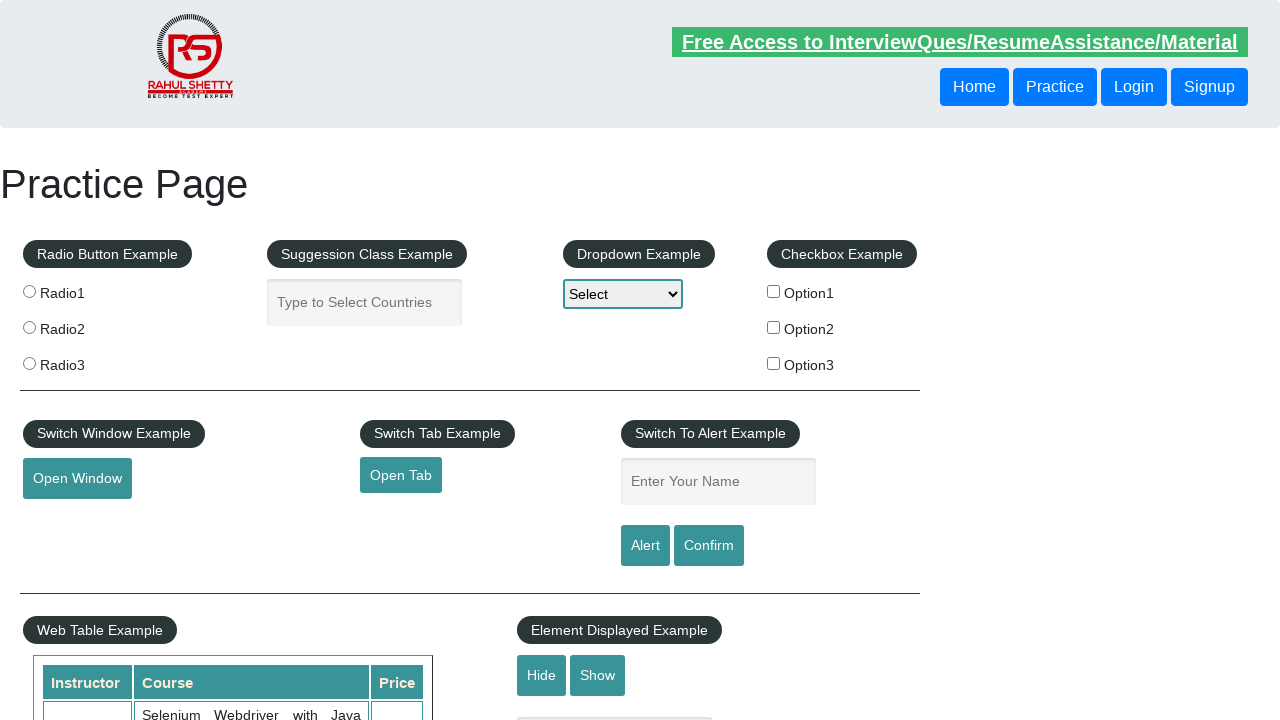

Entered name 'Dima' again into the name input field on input#name
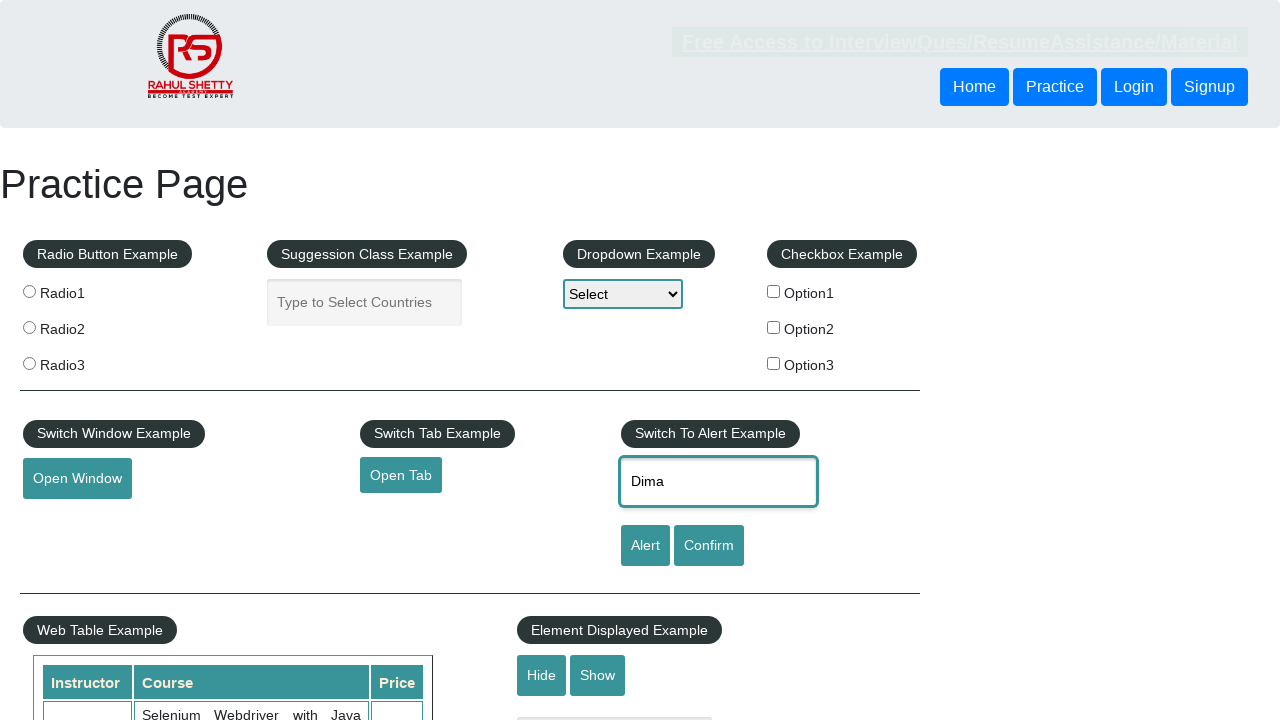

Set up dialog handler to dismiss confirm dialogs
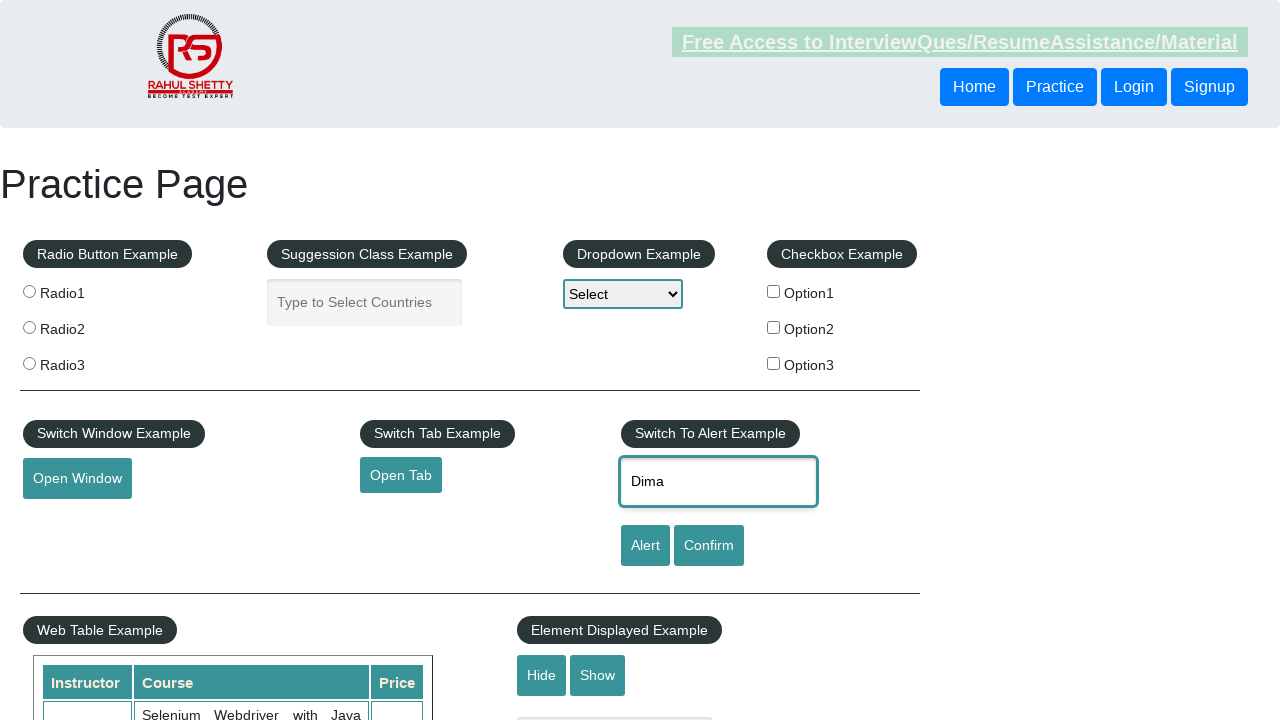

Clicked confirm button to trigger JavaScript confirm dialog at (709, 546) on input#confirmbtn
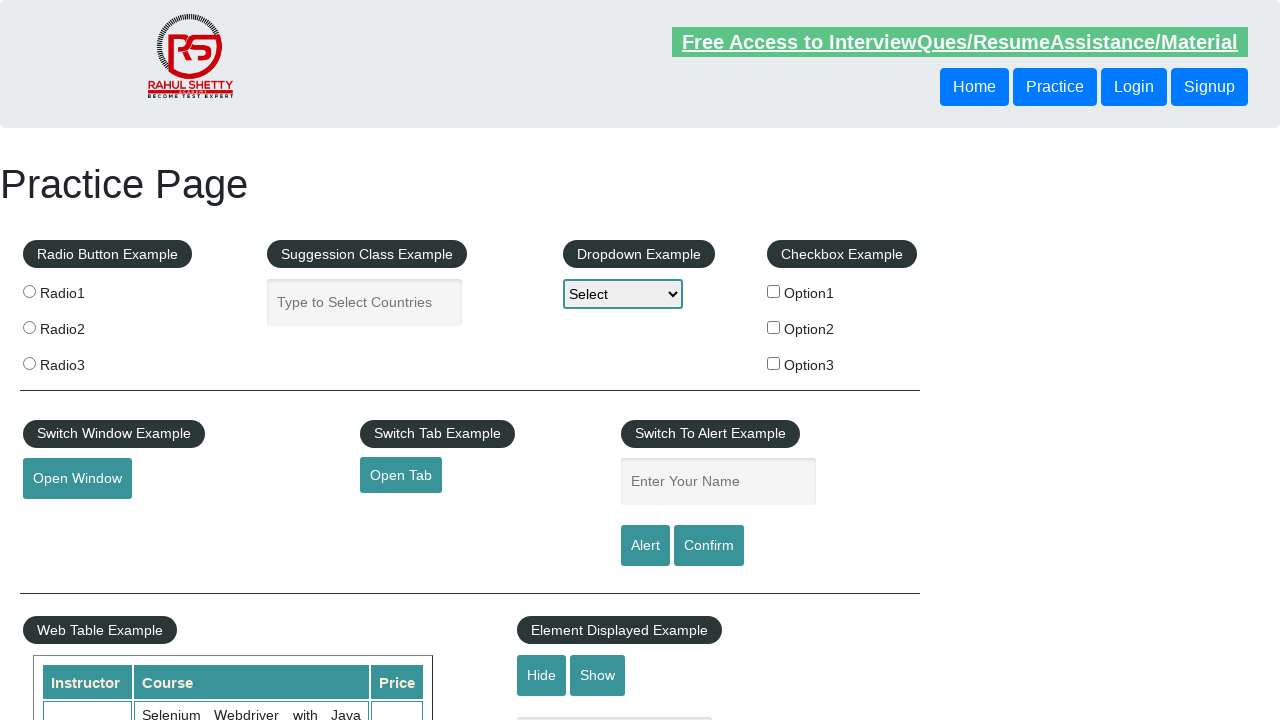

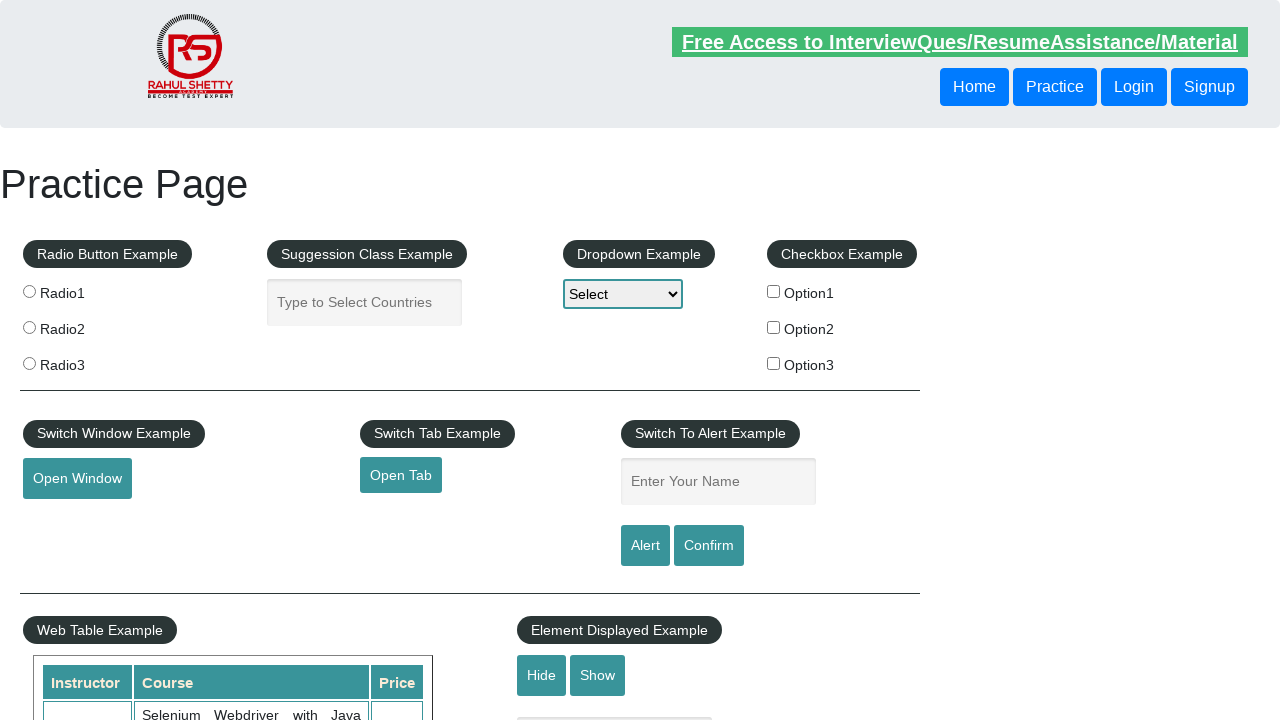